Clicks on "Submit New Language" menu item and verifies the submenu displays "Submit New Language" link

Starting URL: http://www.99-bottles-of-beer.net/

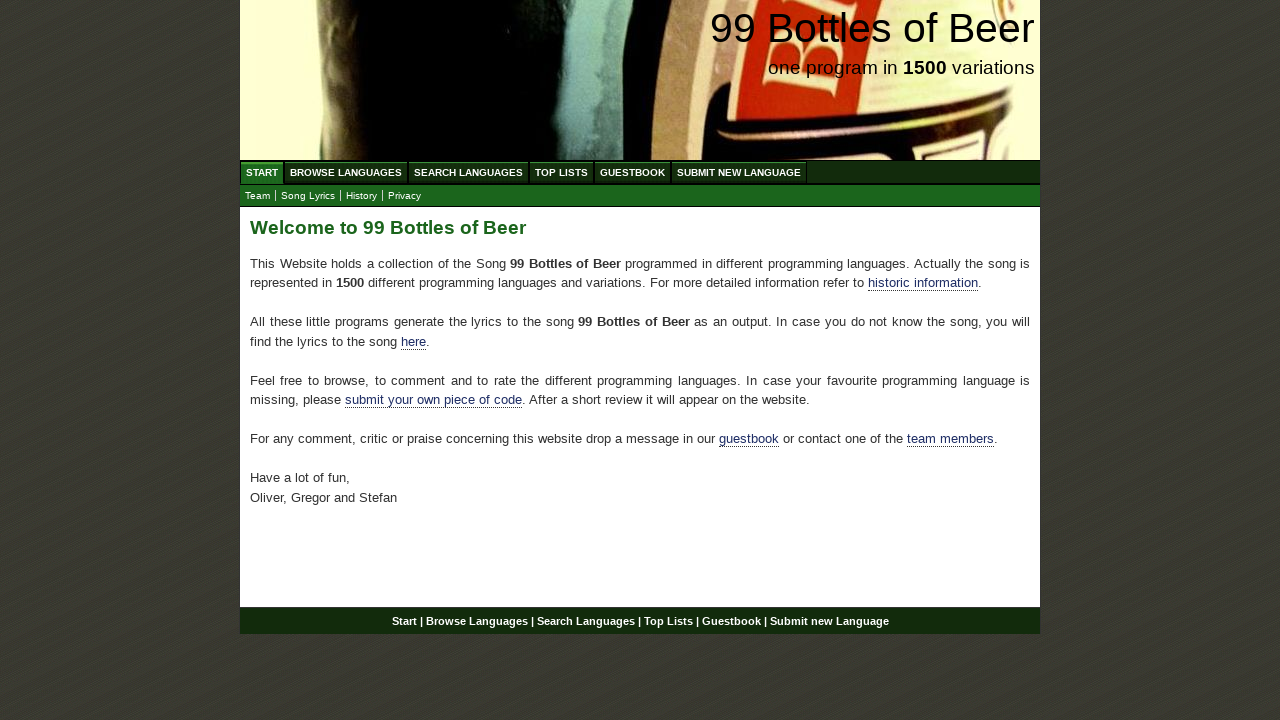

Clicked on 'Submit New Language' menu item at (739, 172) on xpath=//a[@href='/submitnewlanguage.html']
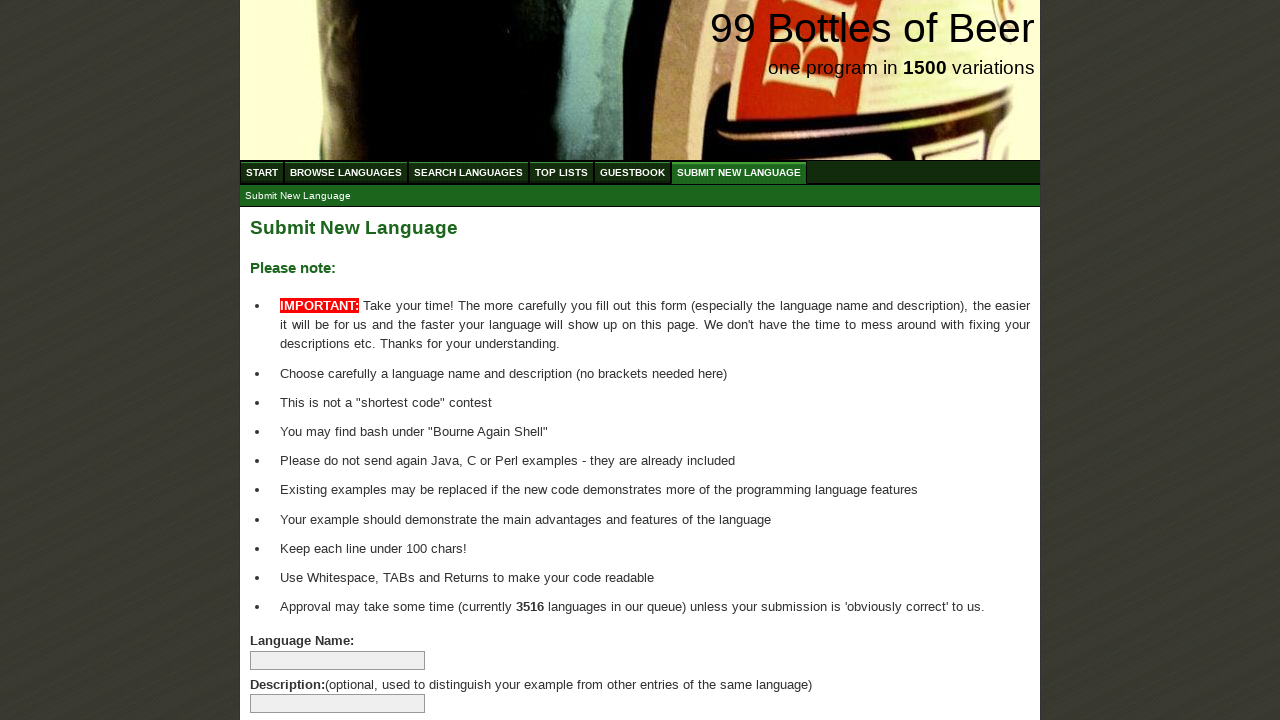

Submenu with 'Submit New Language' link loaded
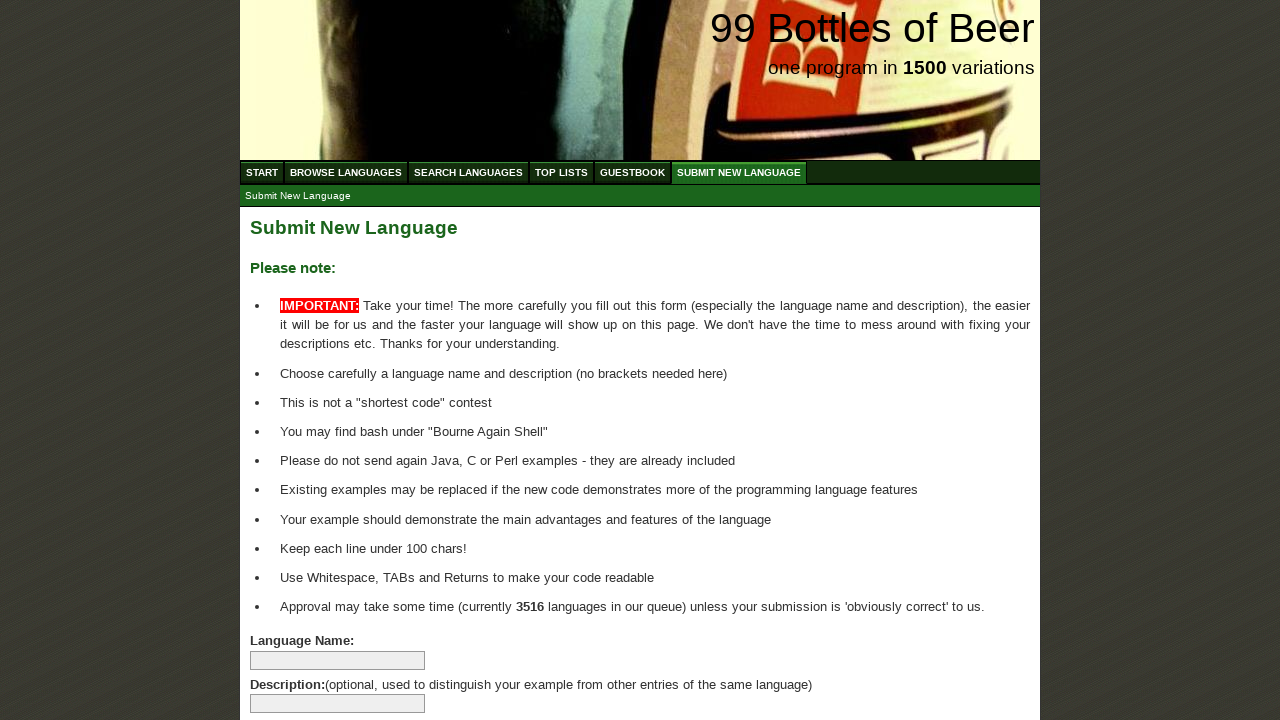

Retrieved submenu link text content
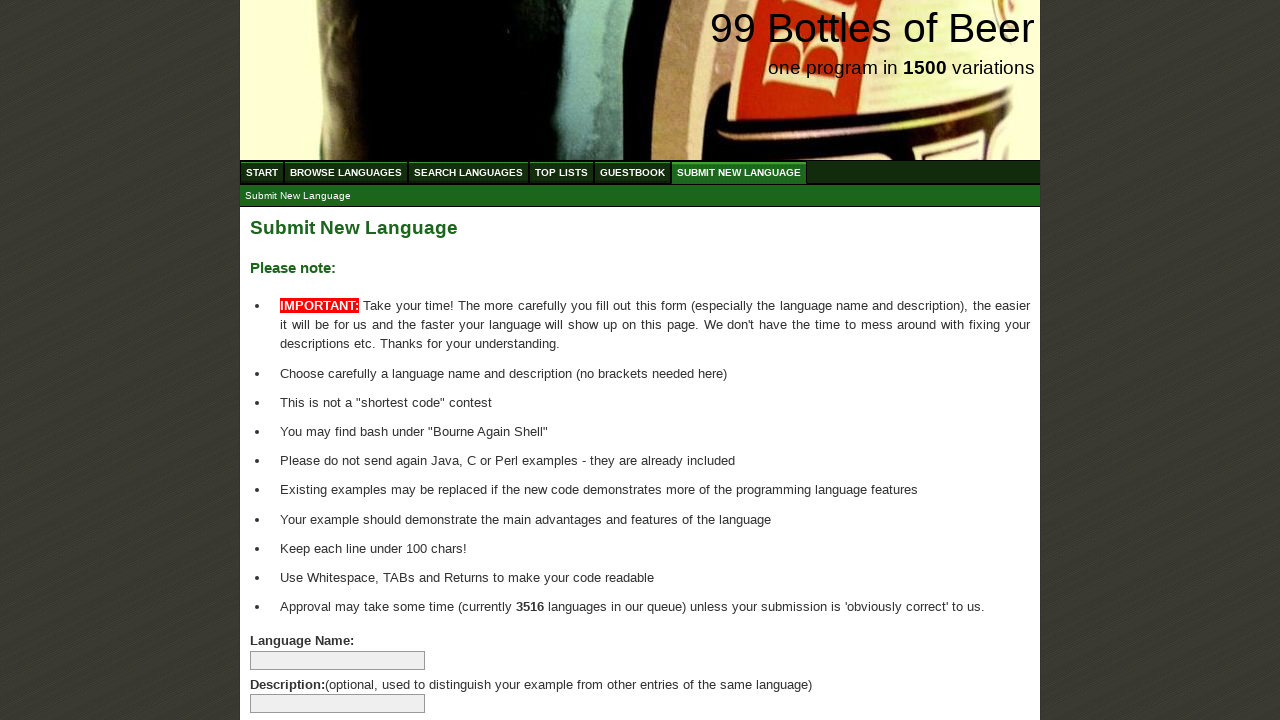

Verified submenu displays 'Submit New Language' link text
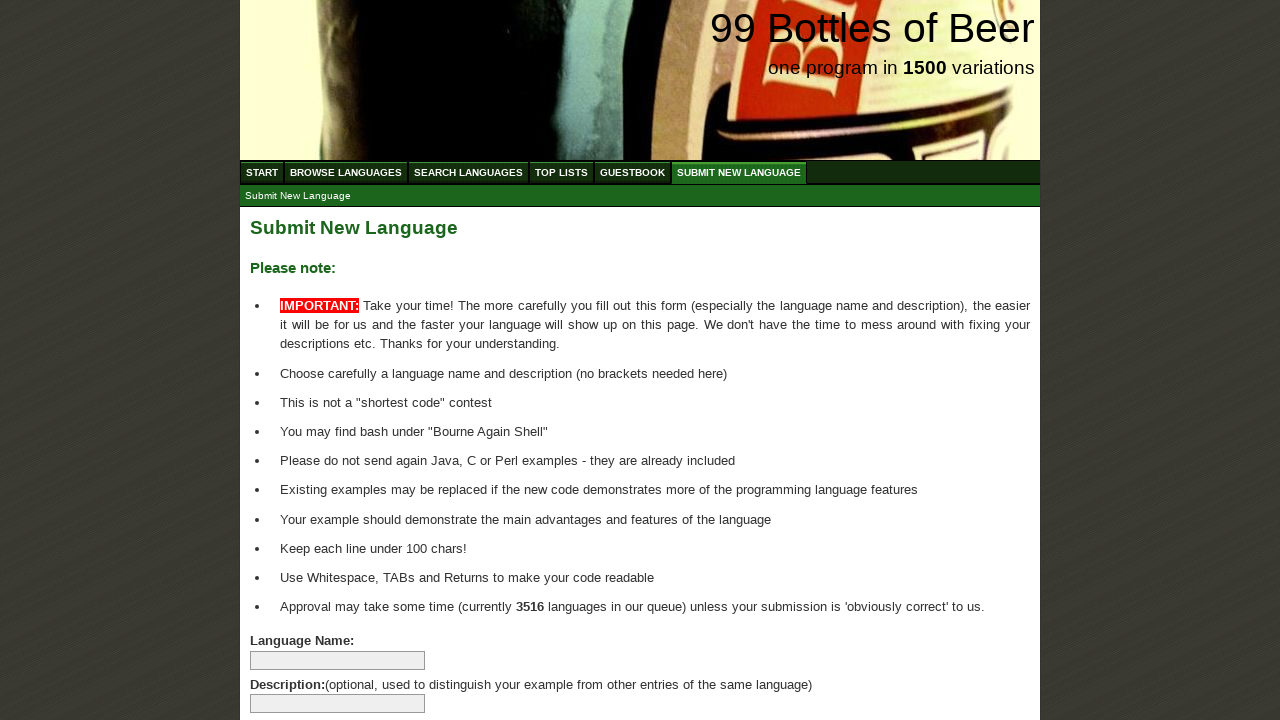

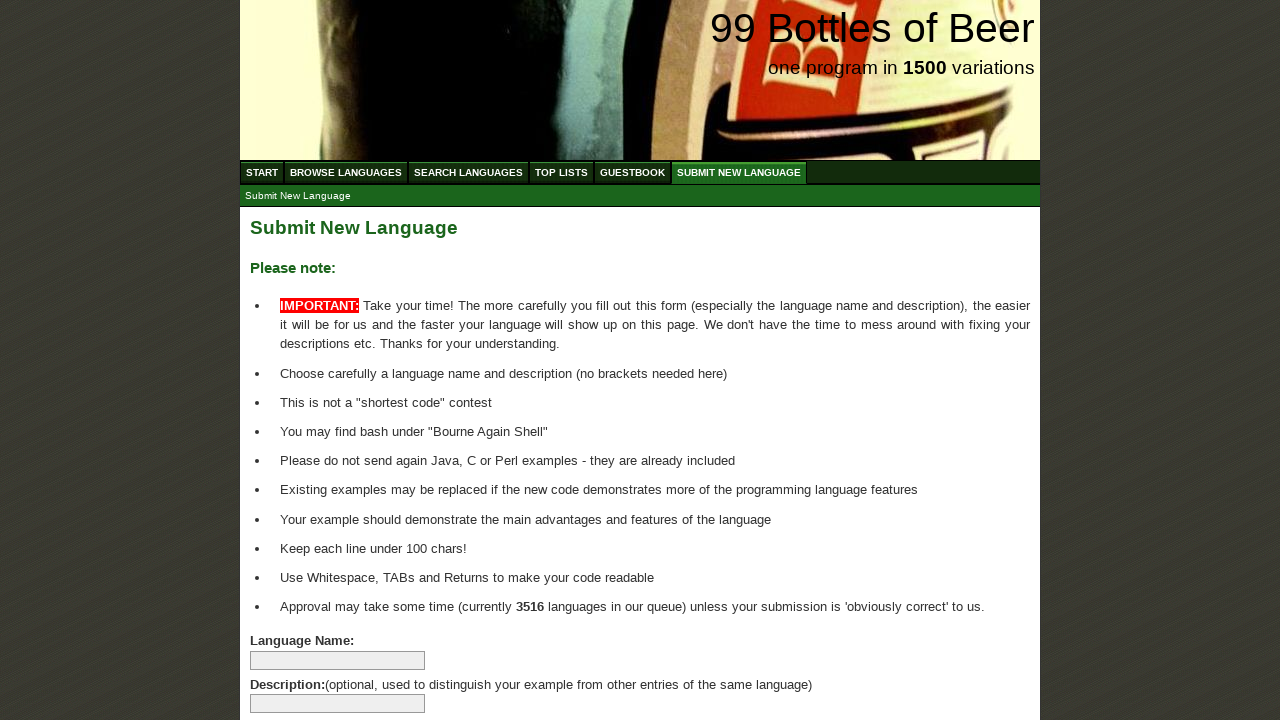